Navigates to the Katalon demo site and clicks the "Make Appointment" button to verify it redirects to the login page

Starting URL: https://katalon-demo-cura.herokuapp.com/

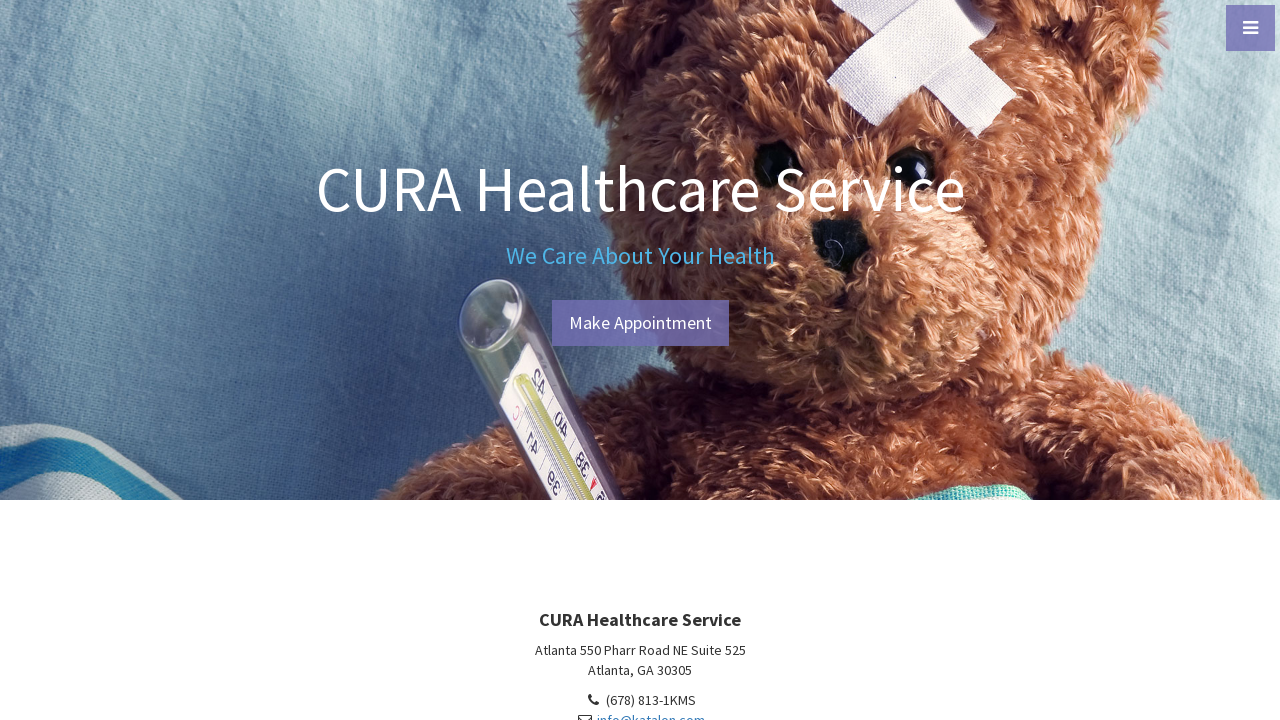

Clicked the 'Make Appointment' button at (640, 323) on #btn-make-appointment
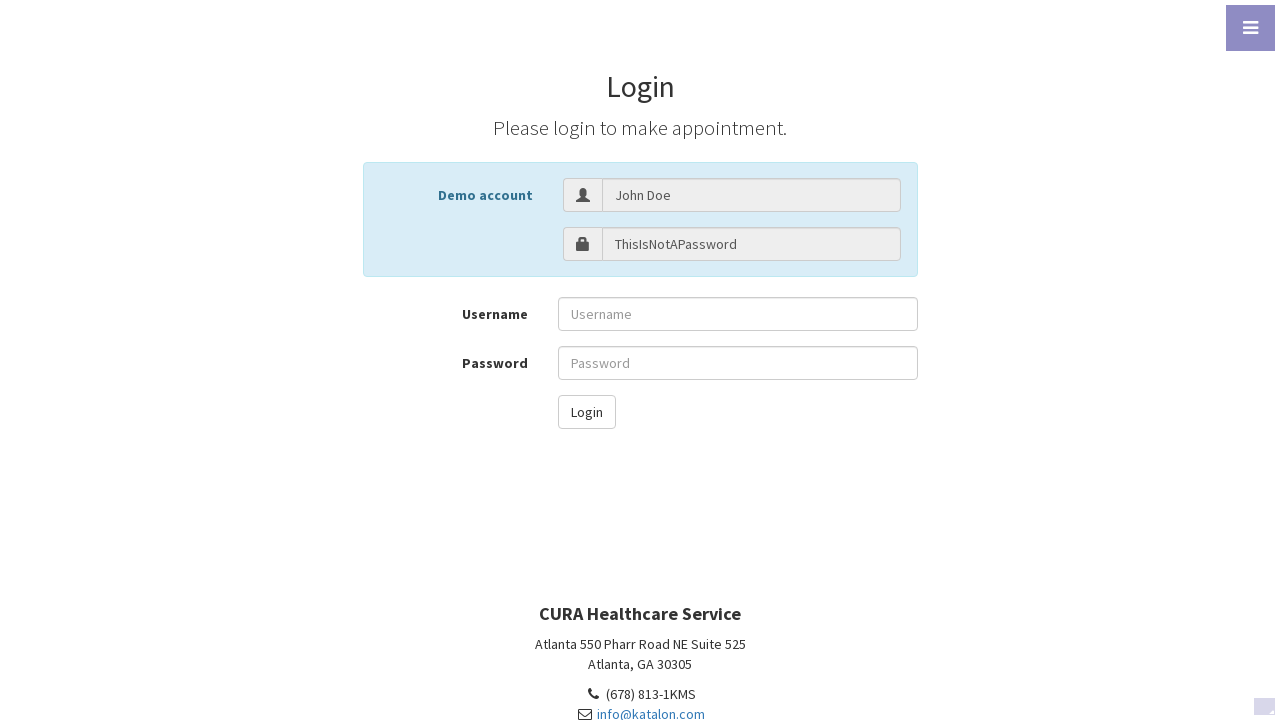

Verified redirect to login page at https://katalon-demo-cura.herokuapp.com/profile.php#login
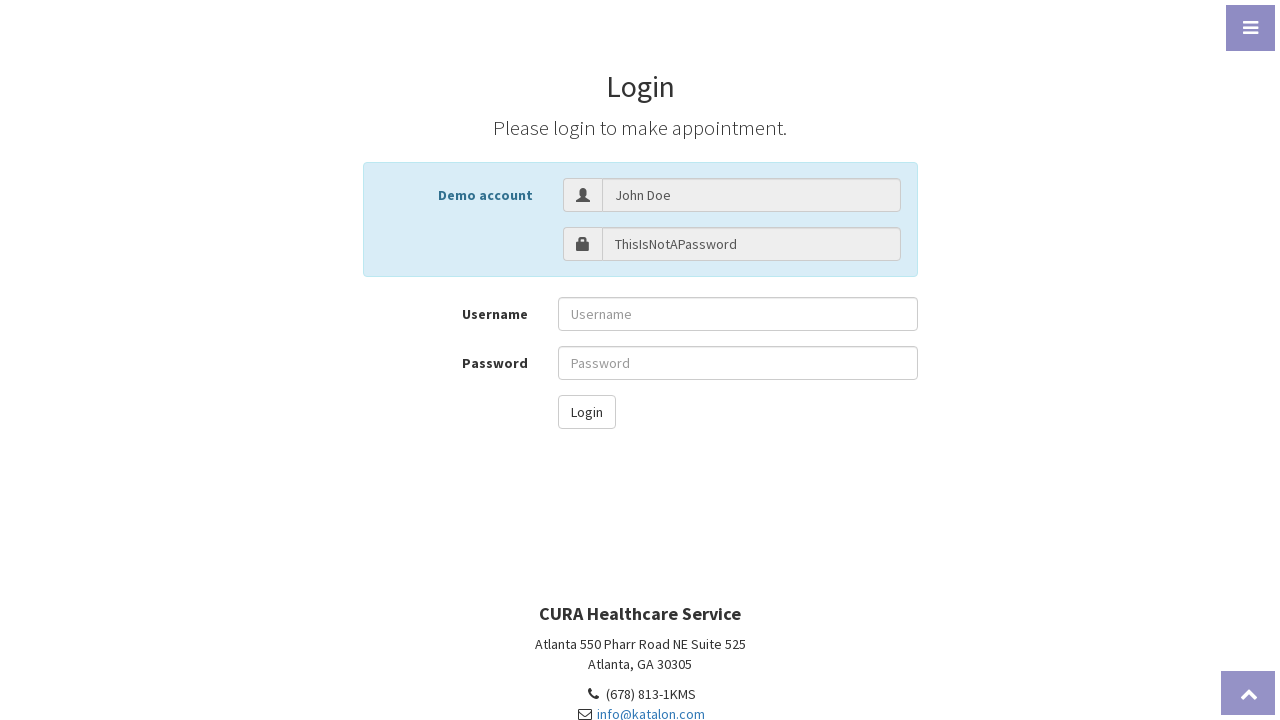

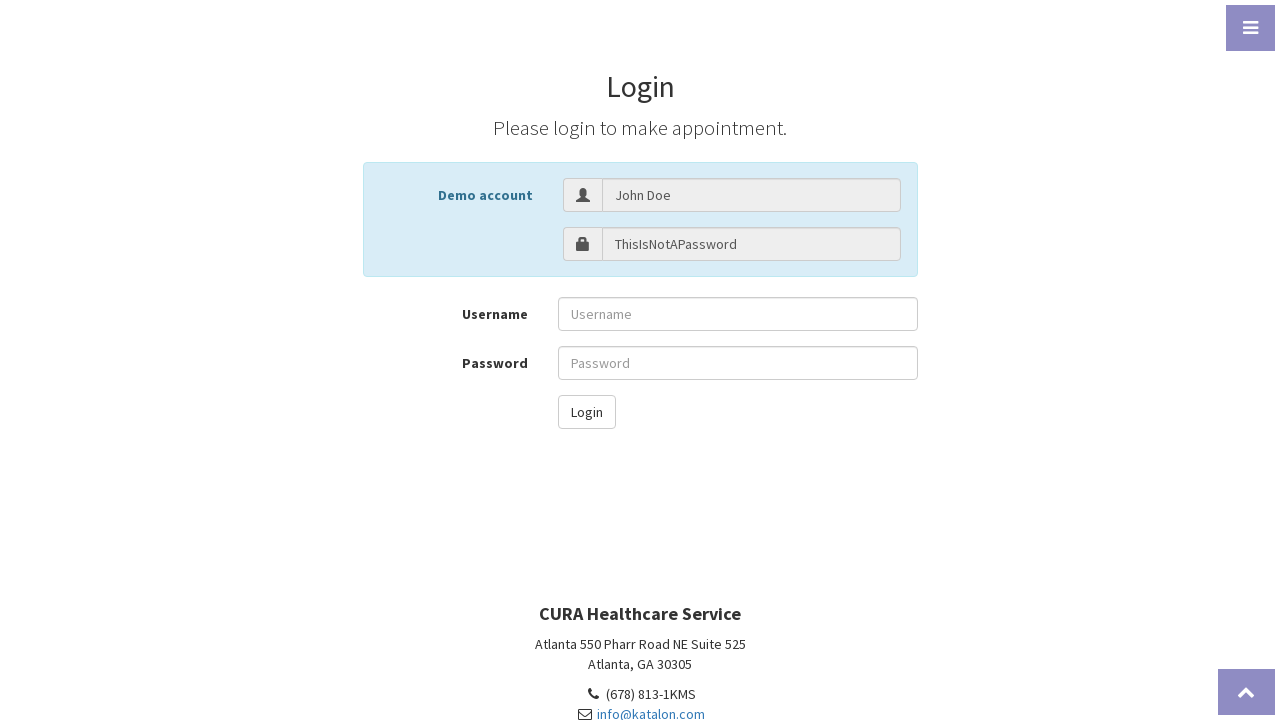